Tests the AC field range validation by entering triangle side values with AC set to 99 and verifying the range validation message

Starting URL: https://do.tusur.ru/qa-test2/

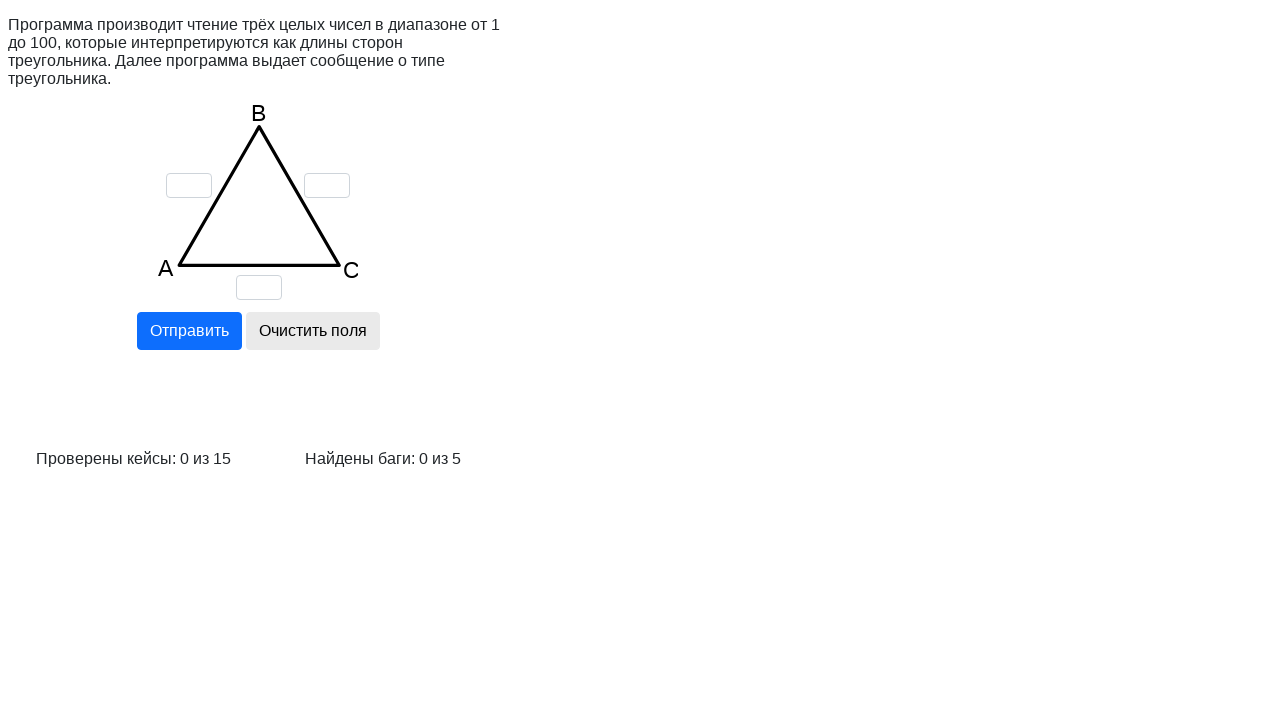

Cleared input field 'a' on input[name='a']
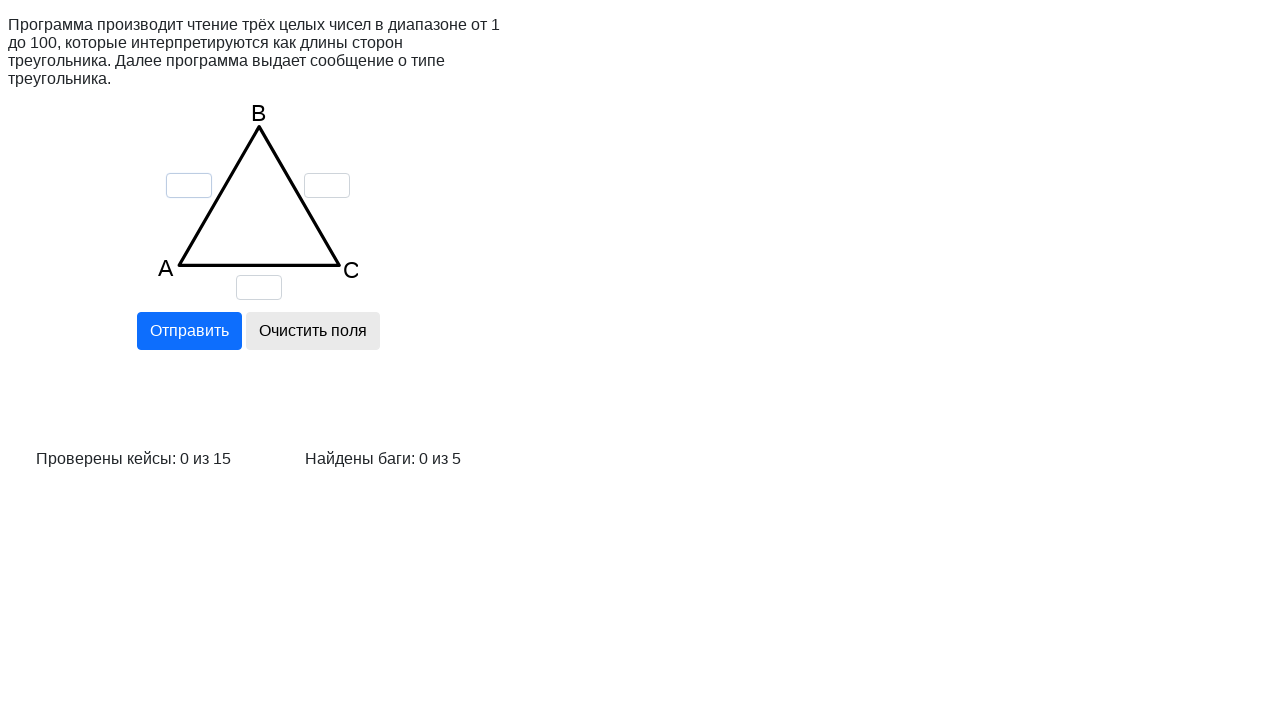

Cleared input field 'b' on input[name='b']
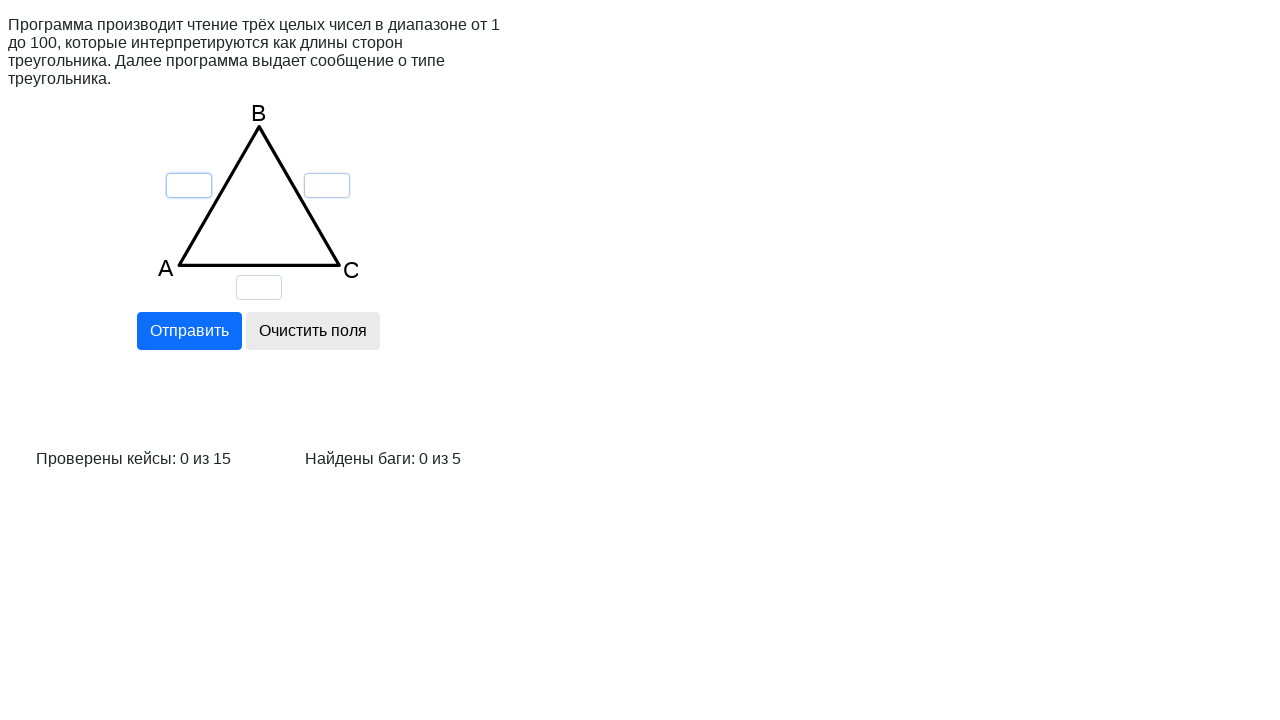

Cleared input field 'c' on input[name='c']
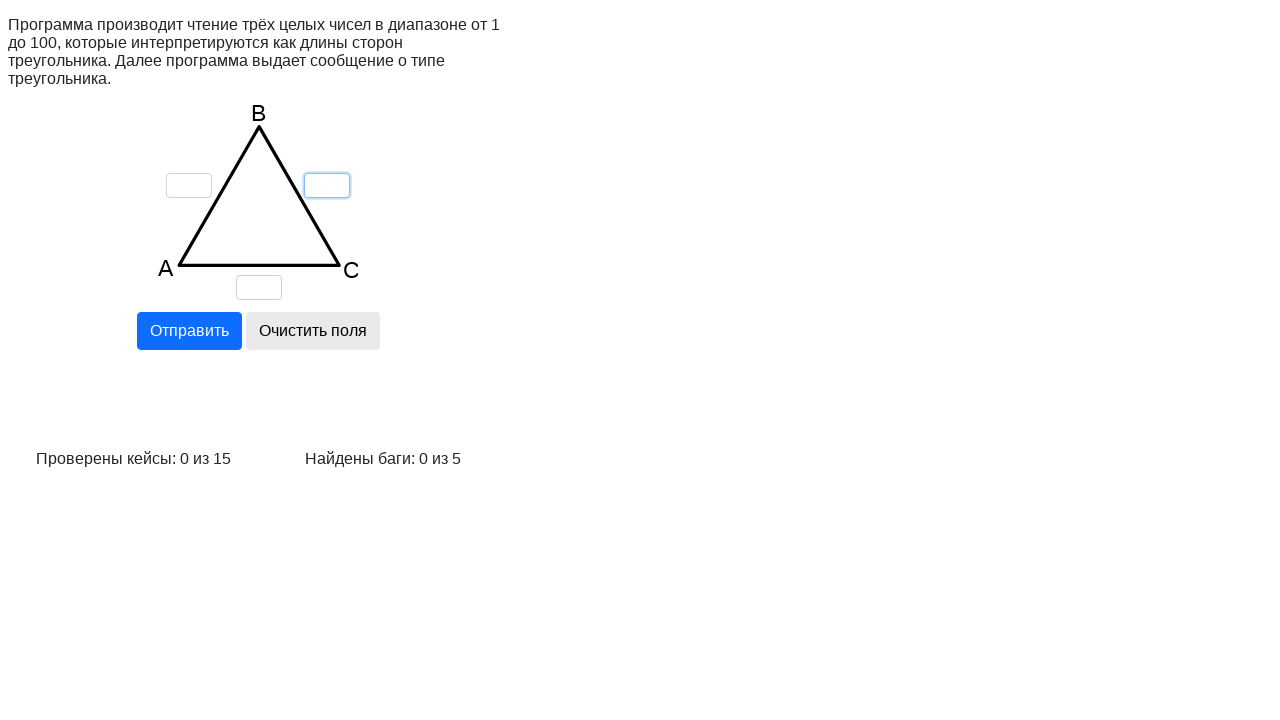

Entered triangle side 'a' value: 1 on input[name='a']
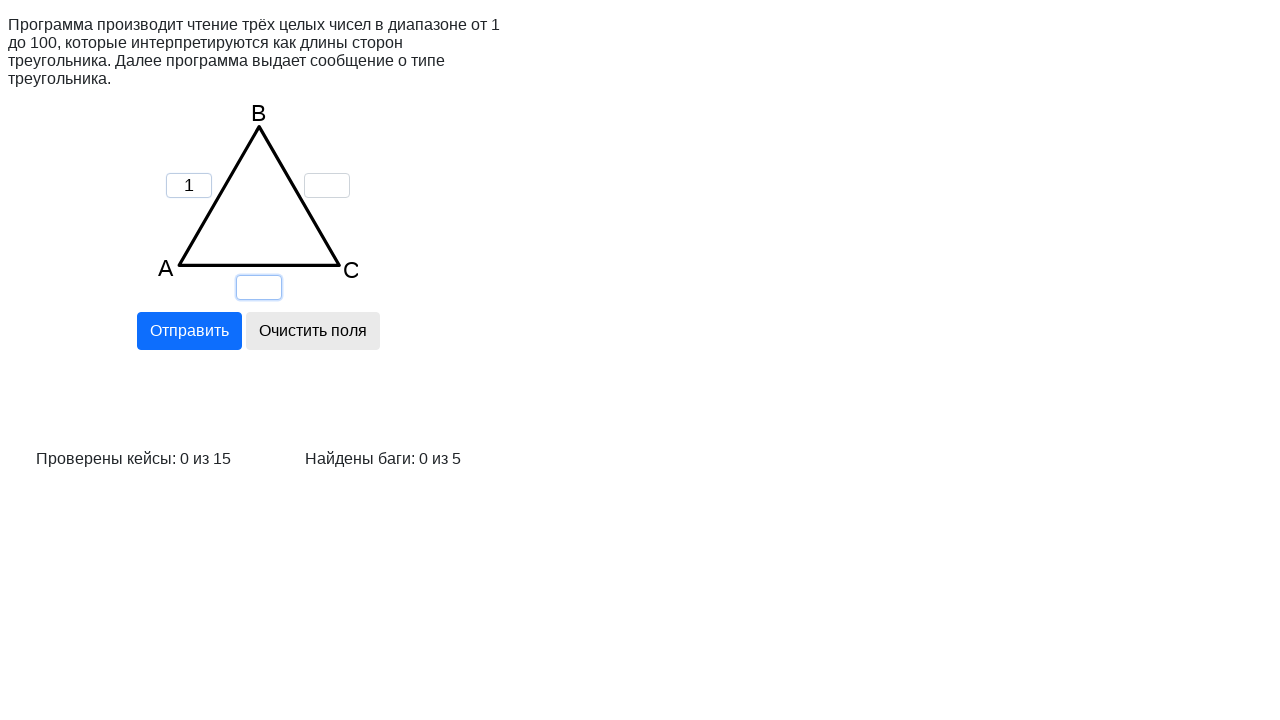

Entered triangle side 'b' value: 2 on input[name='b']
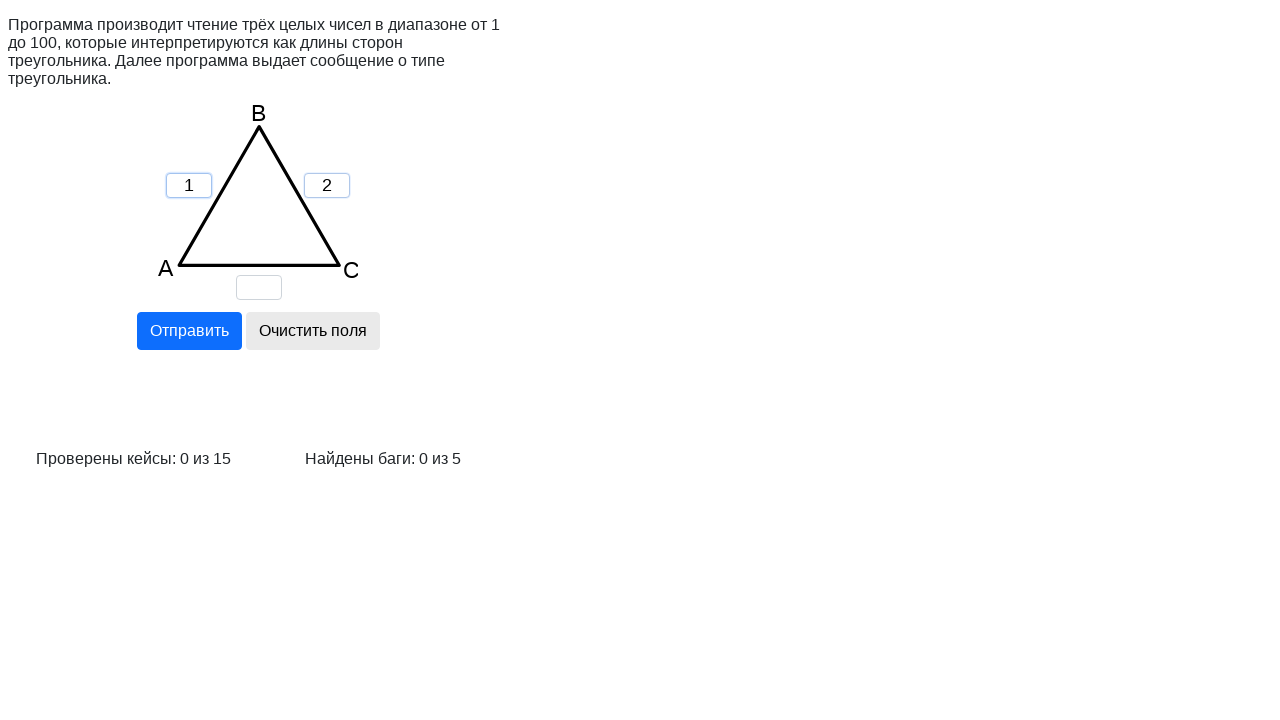

Entered triangle side 'c' value: 99 (AC field set to 99) on input[name='c']
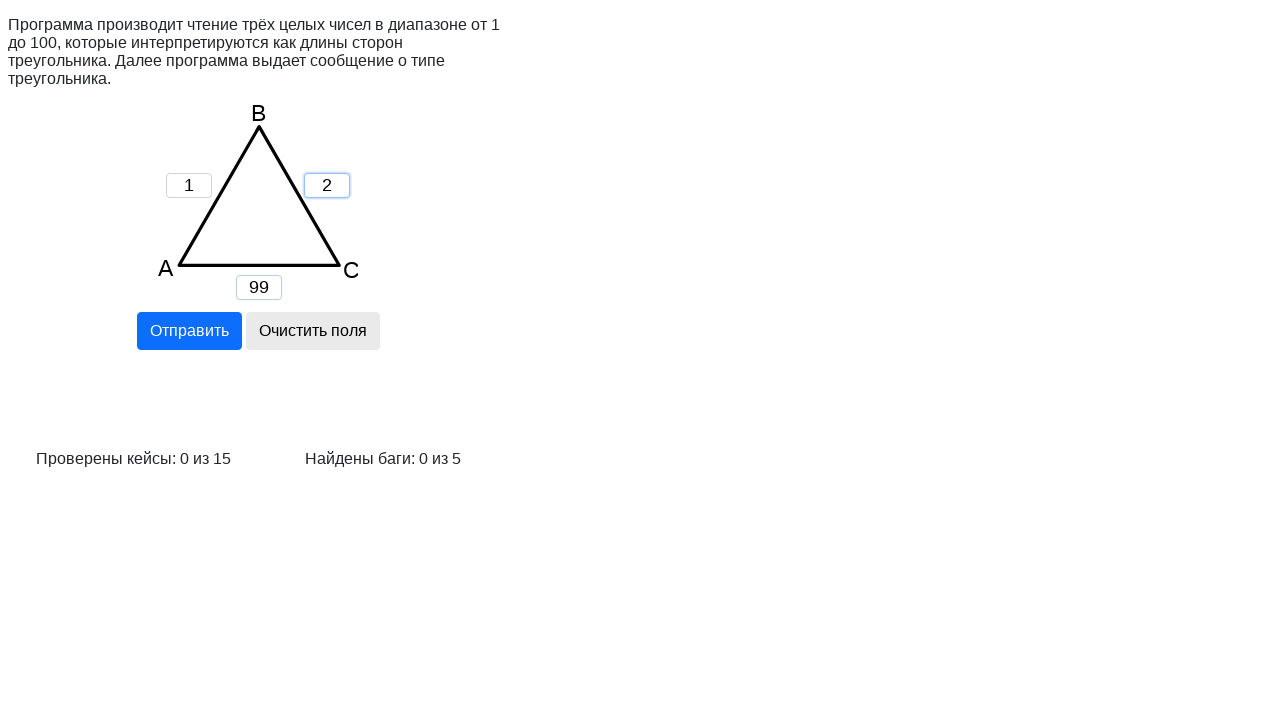

Clicked calculate button at (189, 331) on input[name='calc']
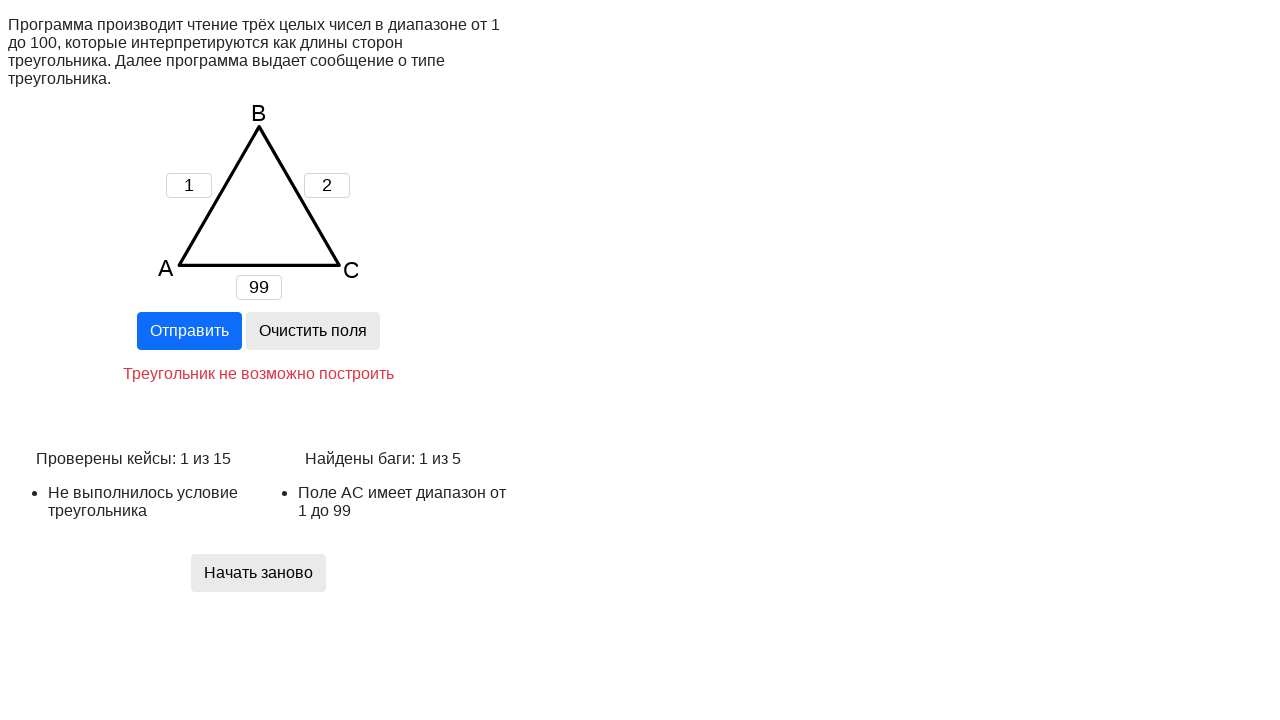

AC field range validation message appeared: 'Поле AС имеет диапазон от 1 до 99'
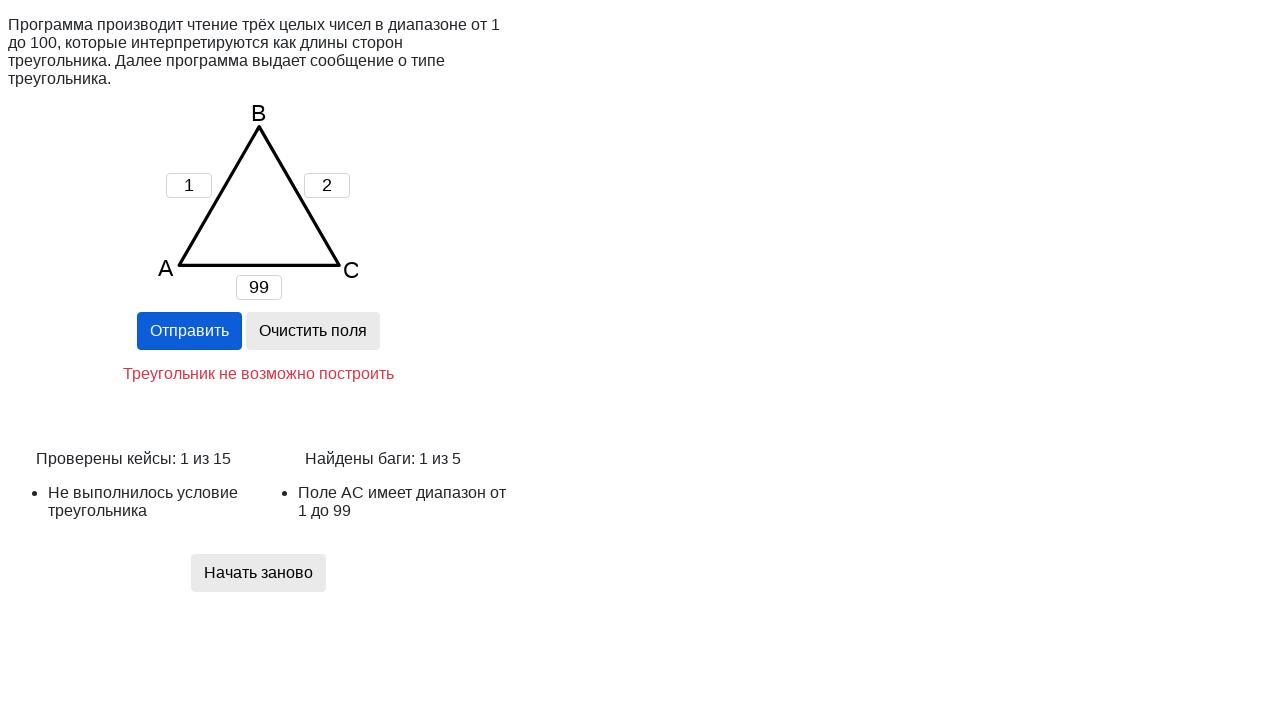

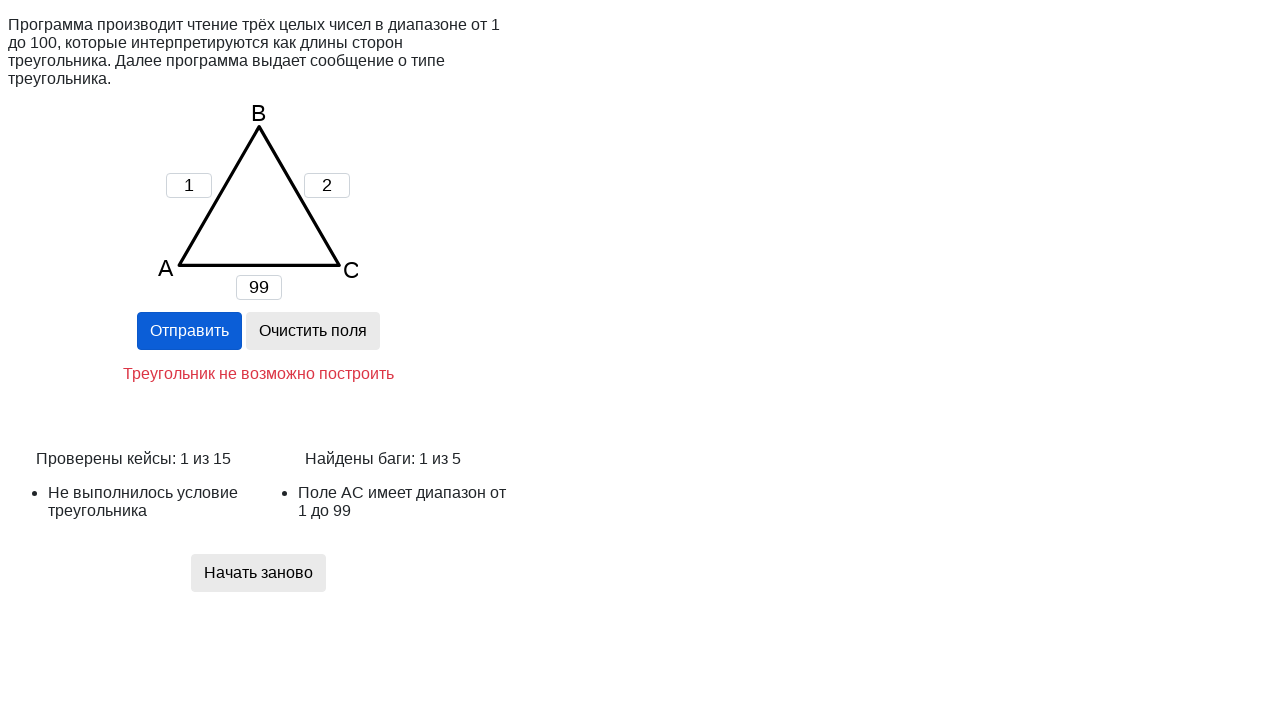